Tests filling a form with invalid email data to verify form validation behavior.

Starting URL: https://letcode.in/forms

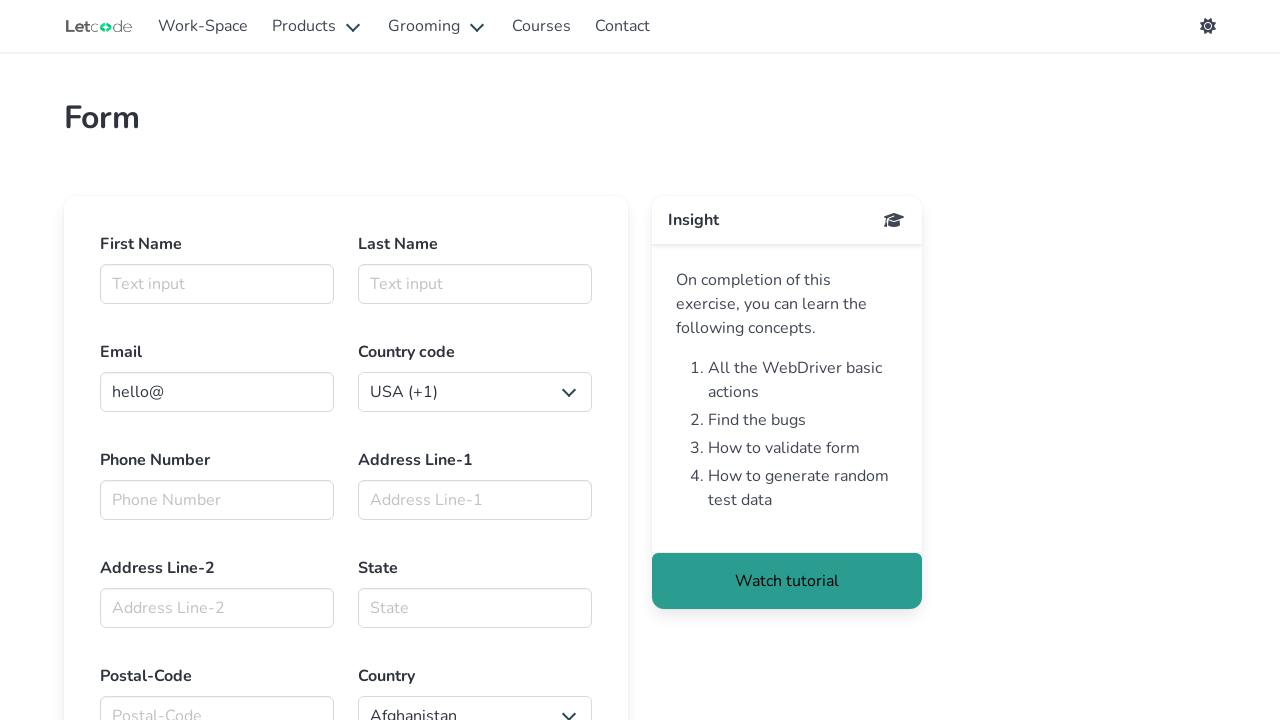

Filled First Name field with 'Robert' on .field >> internal:has-text="First Name"i >> internal:role=textbox
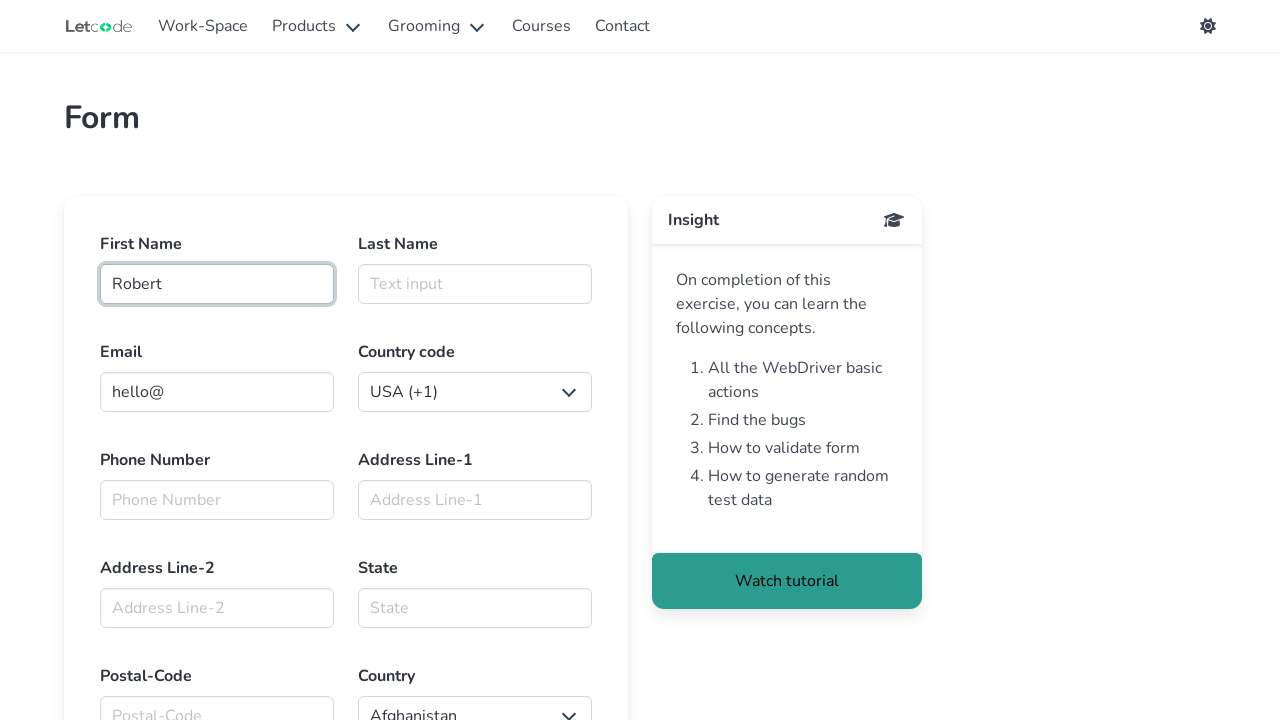

Filled Last Name field with 'Johnson' on .field >> internal:has-text="Last Name"i >> internal:role=textbox
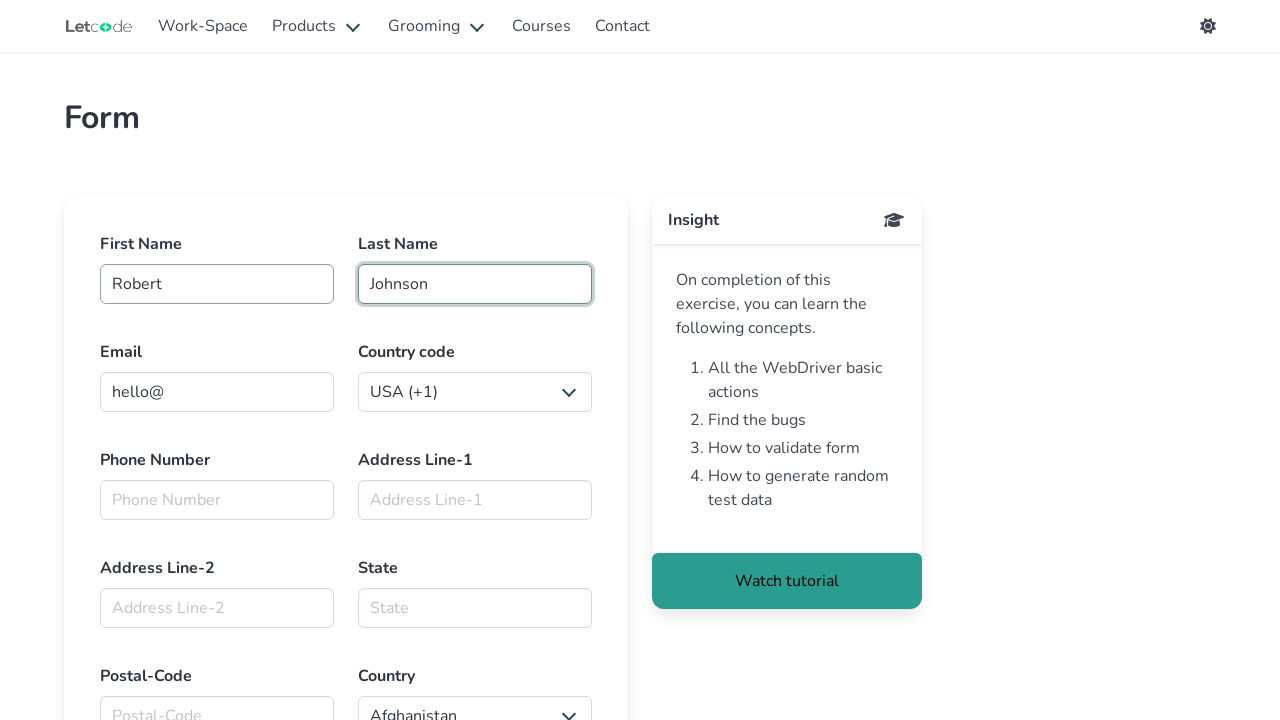

Filled Email field with invalid data '123' on .field >> internal:has-text="Email"i >> internal:role=textbox
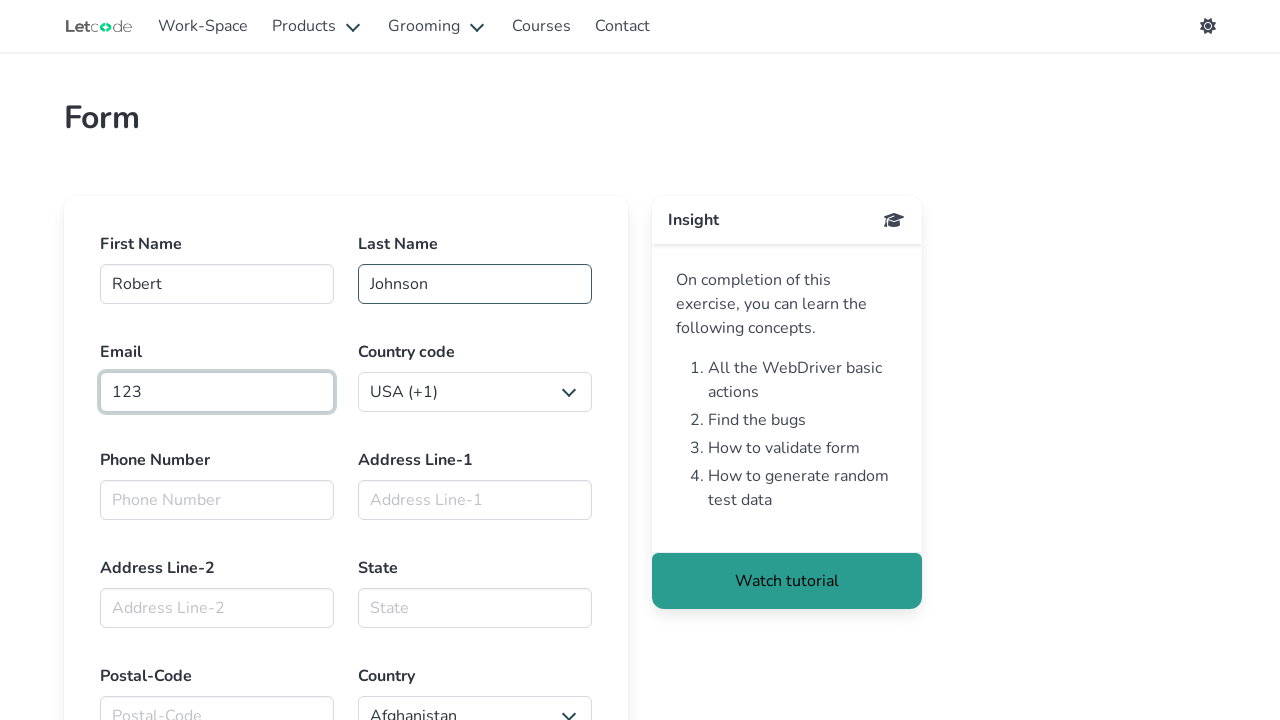

Clicked submit button to submit form with invalid email at (130, 360) on .card-content >> internal:role=button
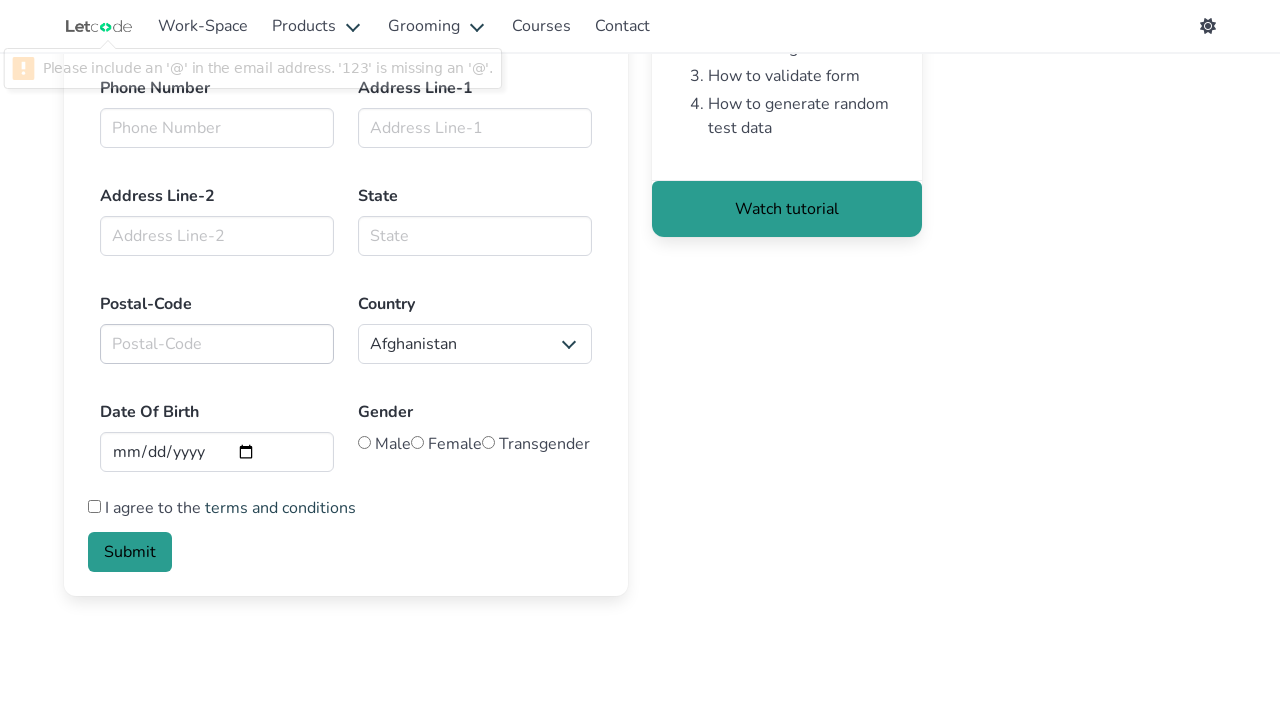

Waited for page to process and network to become idle
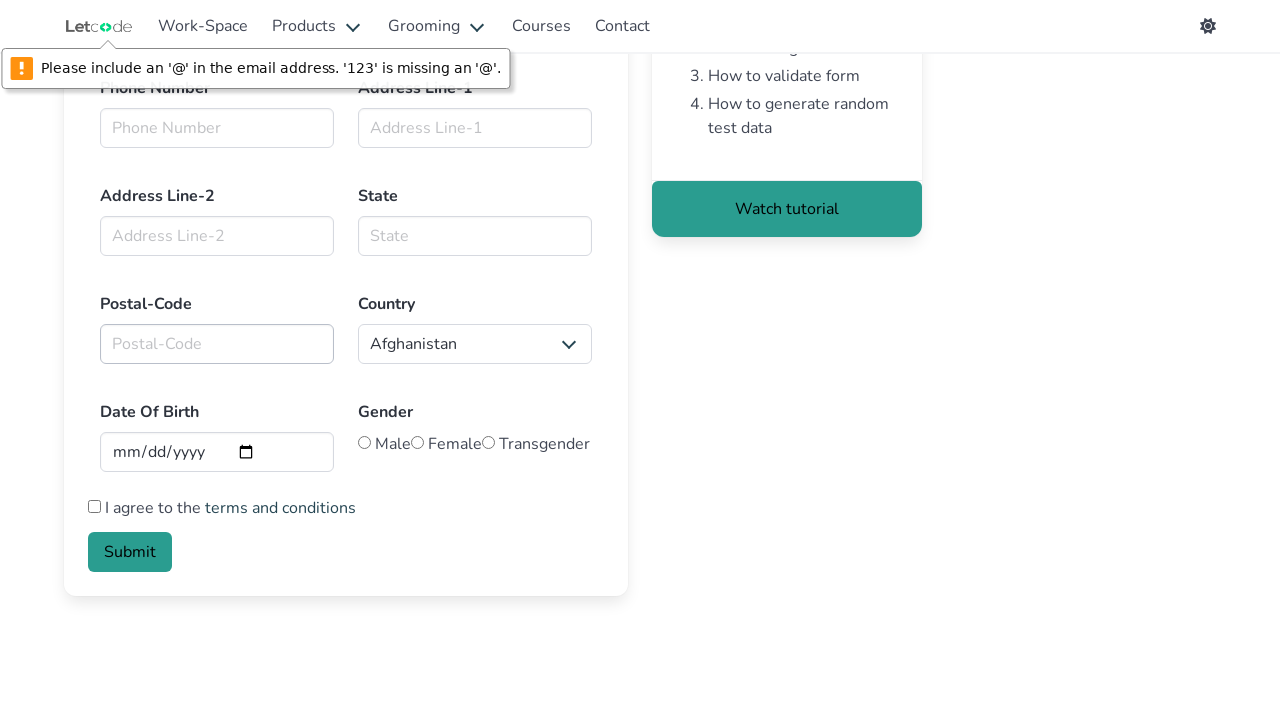

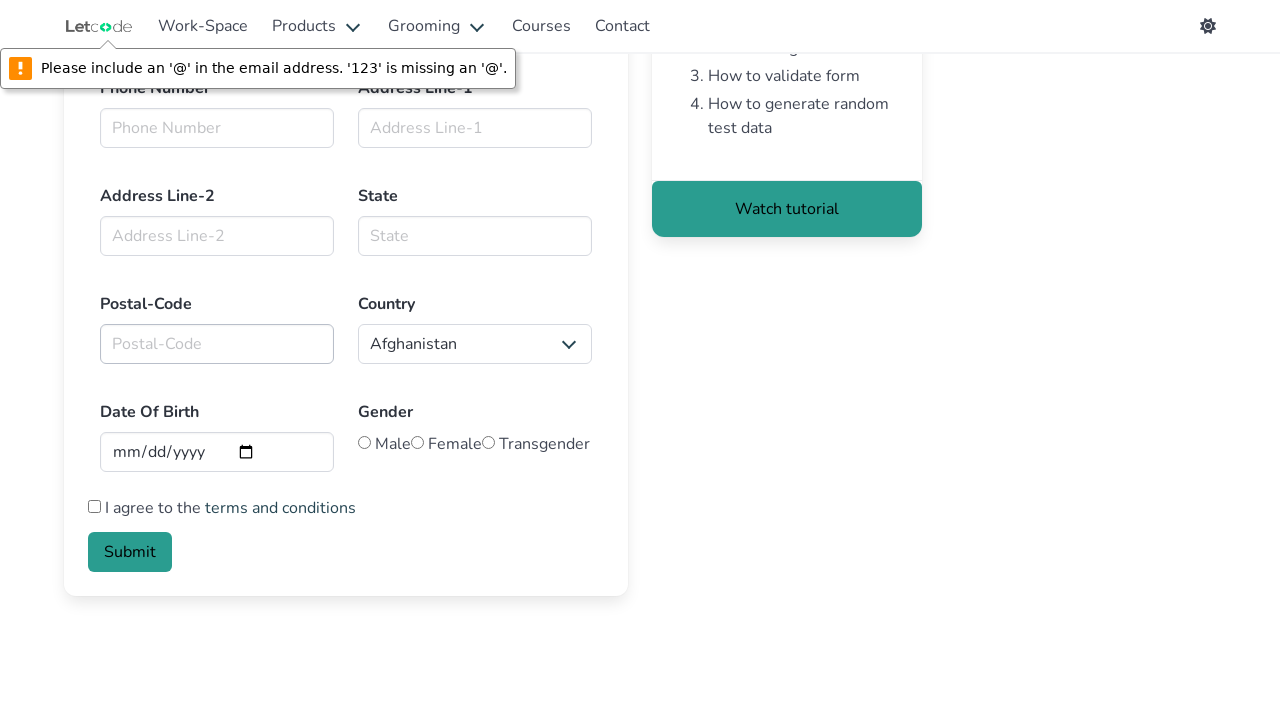